Tests form input functionality on VWO app by entering an email address in the first input field

Starting URL: https://app.vwo.com

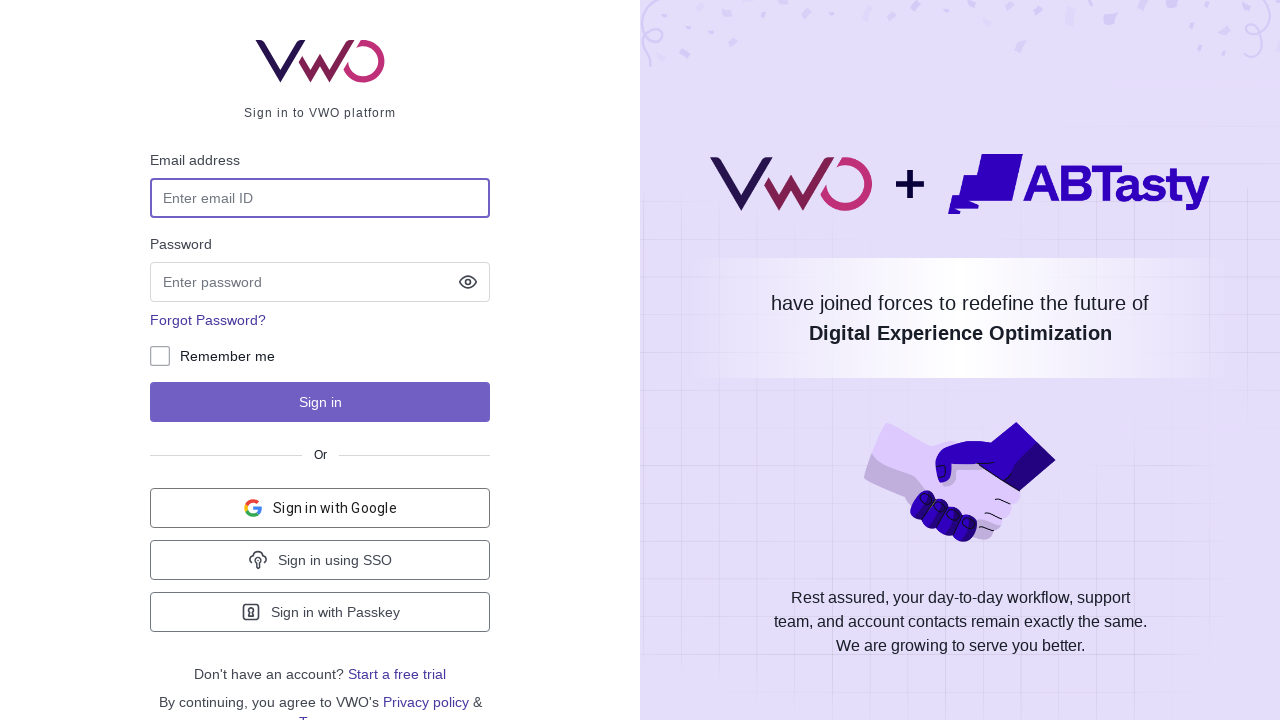

Entered email address 'testuser347@gmail.com' in the first input field on form input[type='email'], form input[type='text']:first-of-type
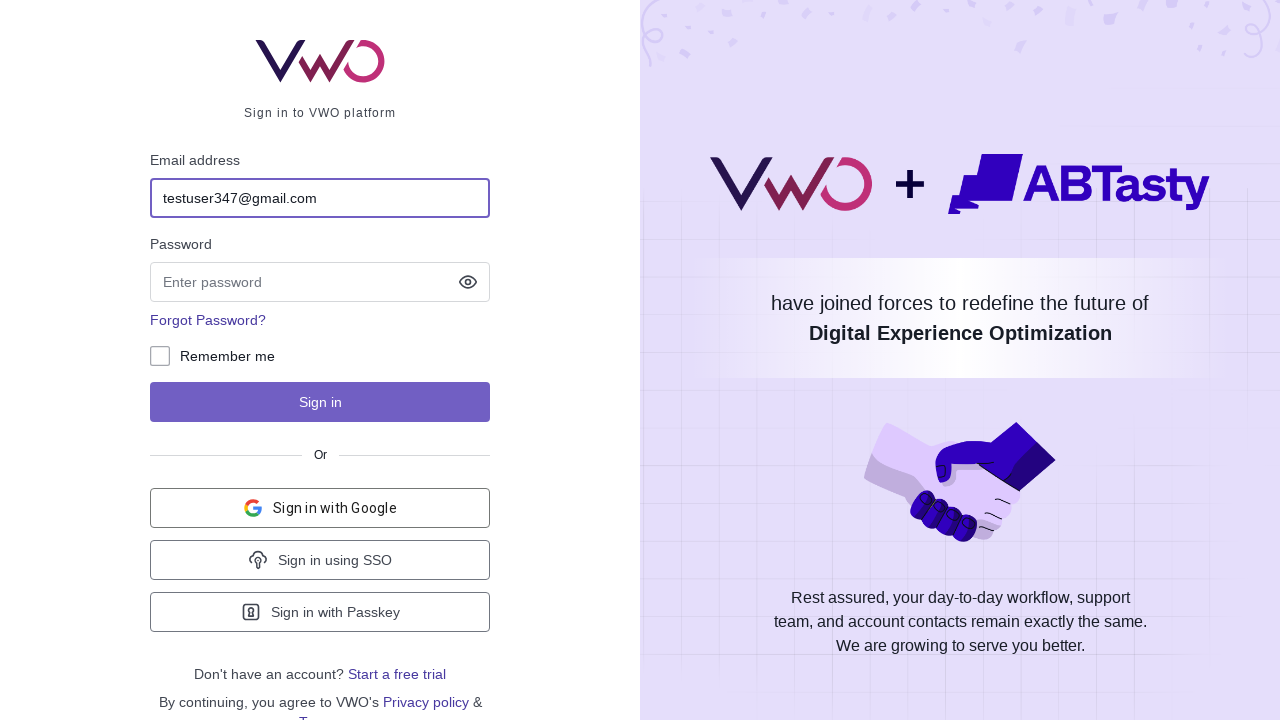

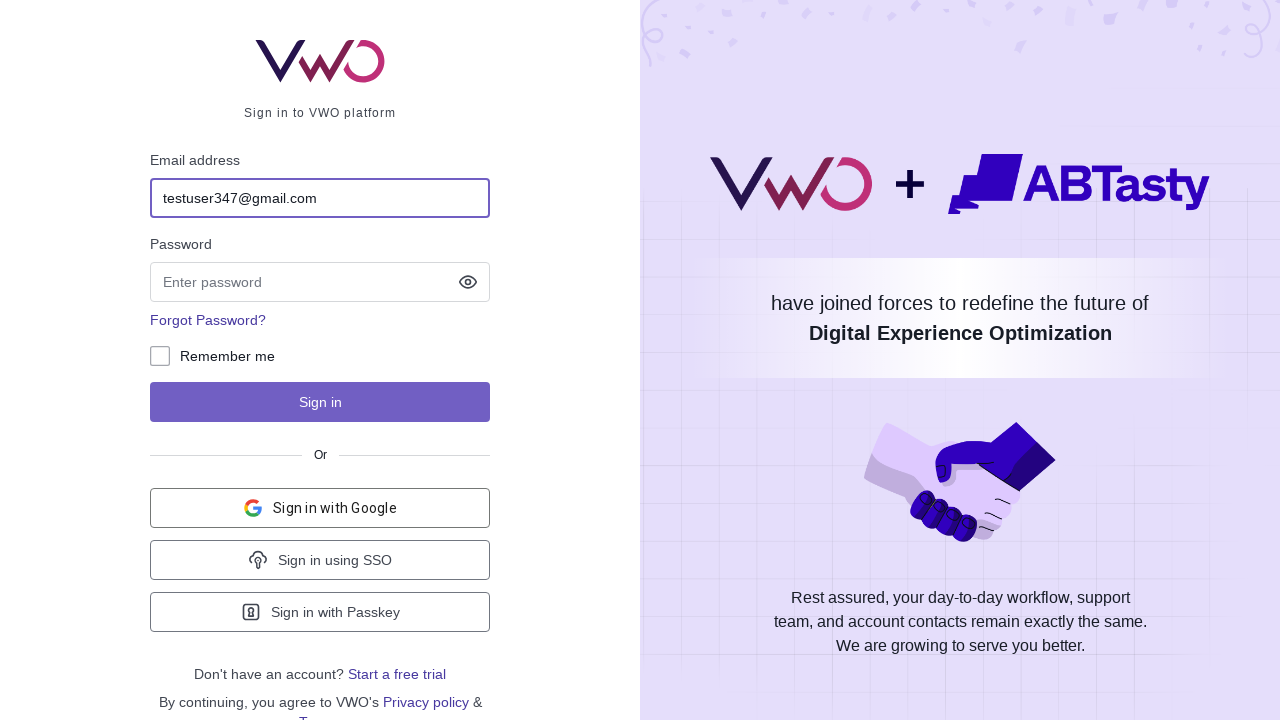